Tests the dynamic controls page by clicking the Enable button, waiting for the loading bar to disappear, and verifying the input box is enabled and "It's enabled!" message is displayed.

Starting URL: https://practice.cydeo.com/dynamic_controls

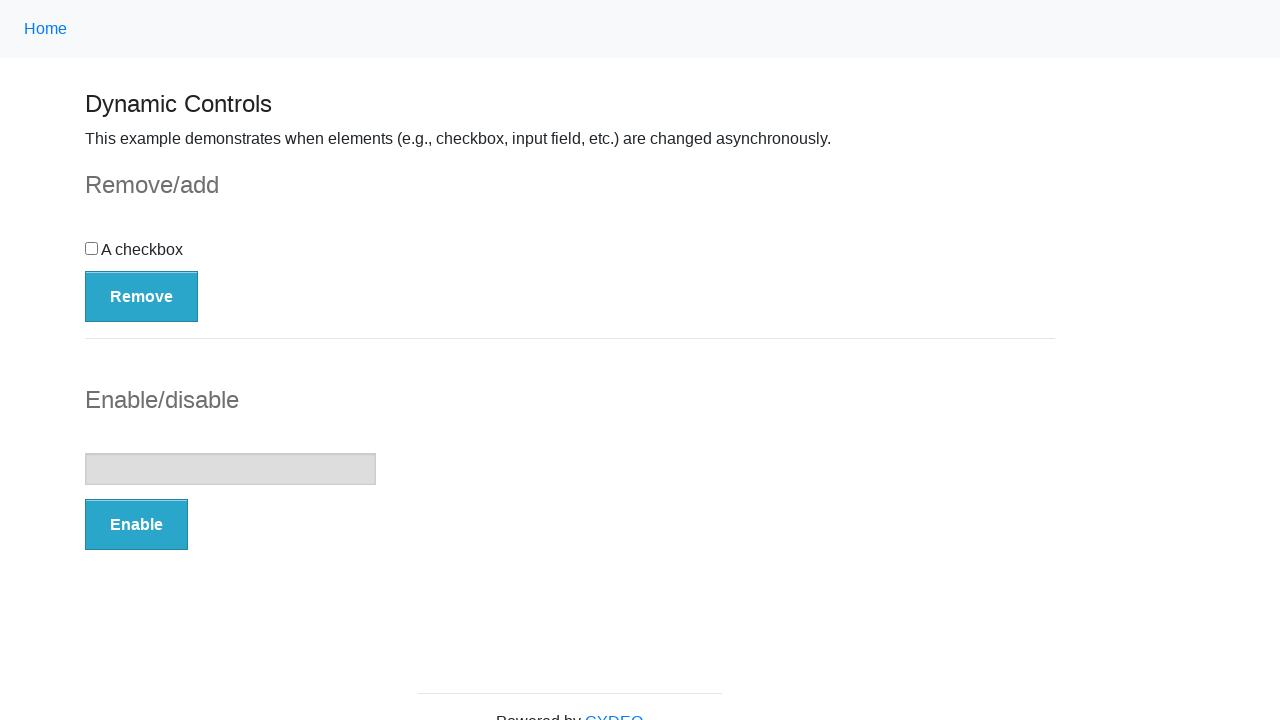

Clicked the Enable button at (136, 525) on button:has-text('Enable')
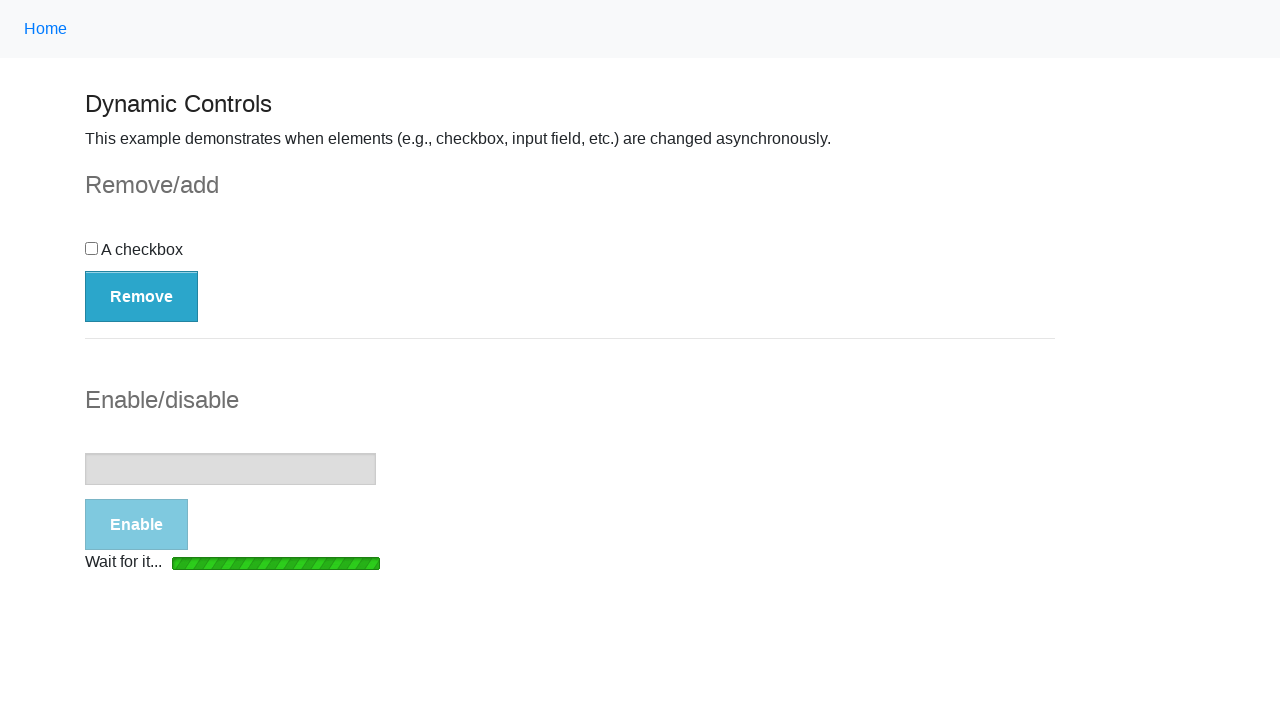

Loading bar disappeared
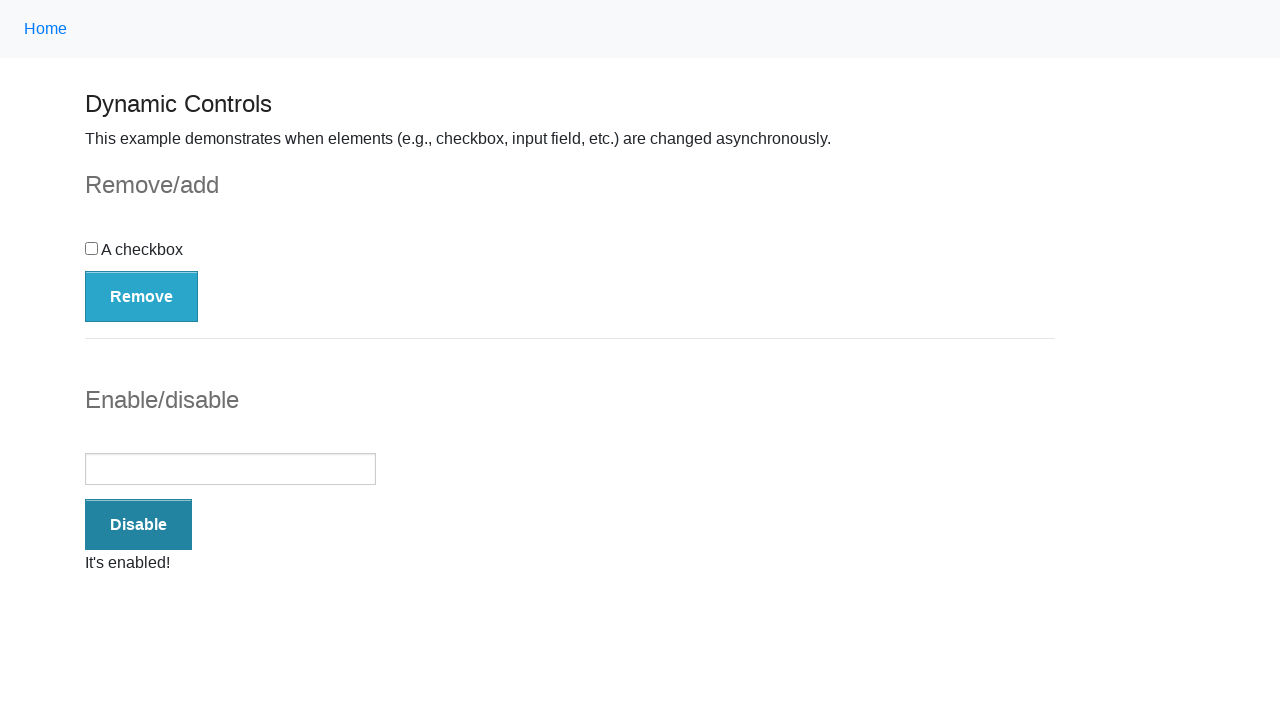

Verified input box is enabled
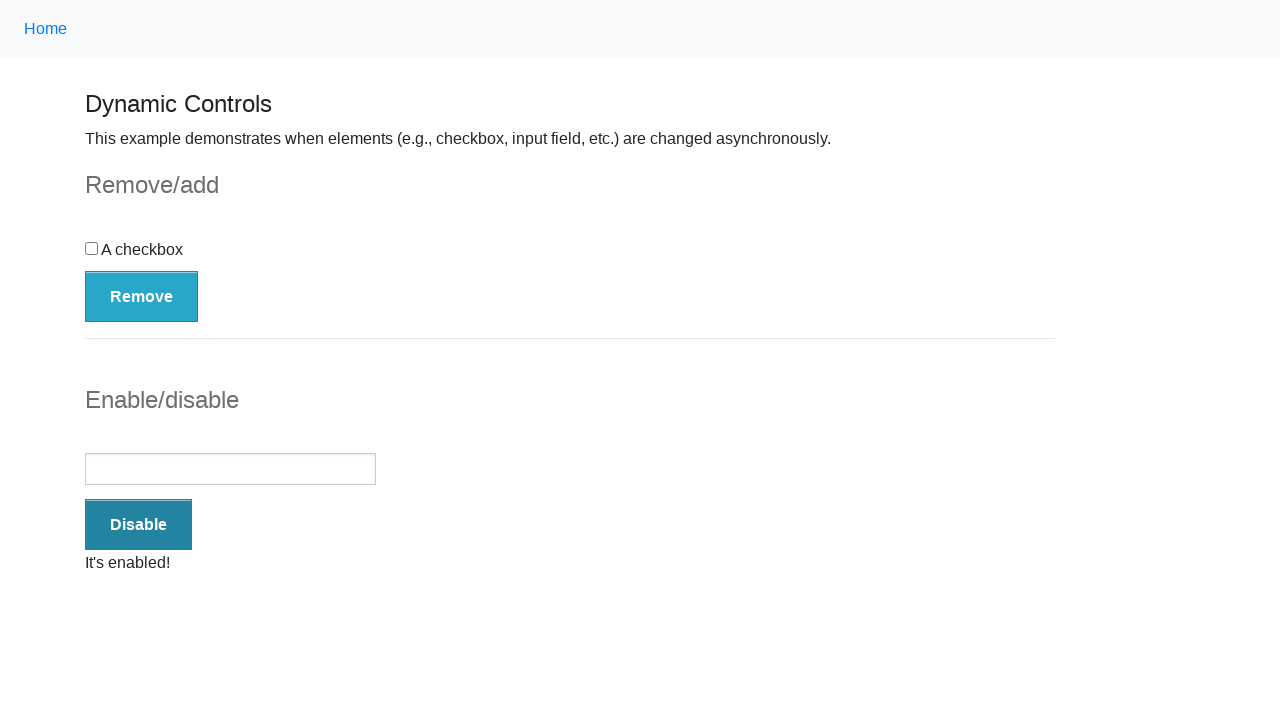

Verified 'It's enabled!' message is visible
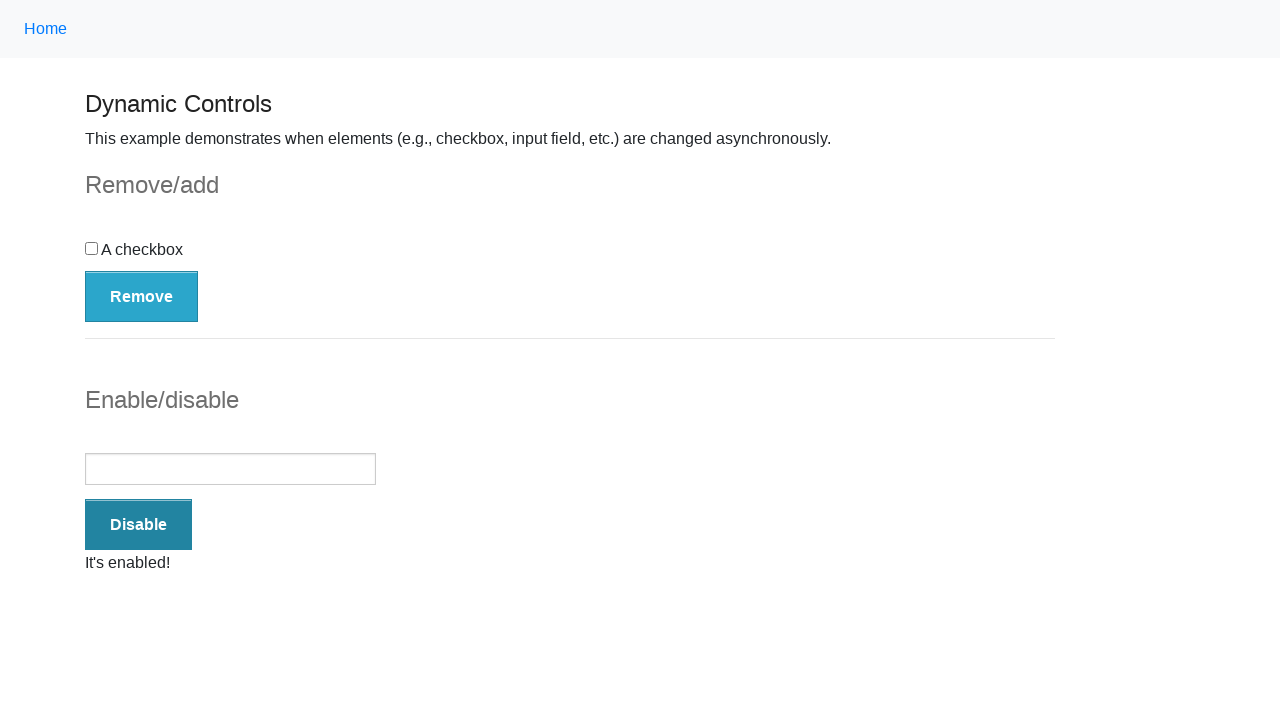

Verified 'It's enabled!' message text content matches expected value
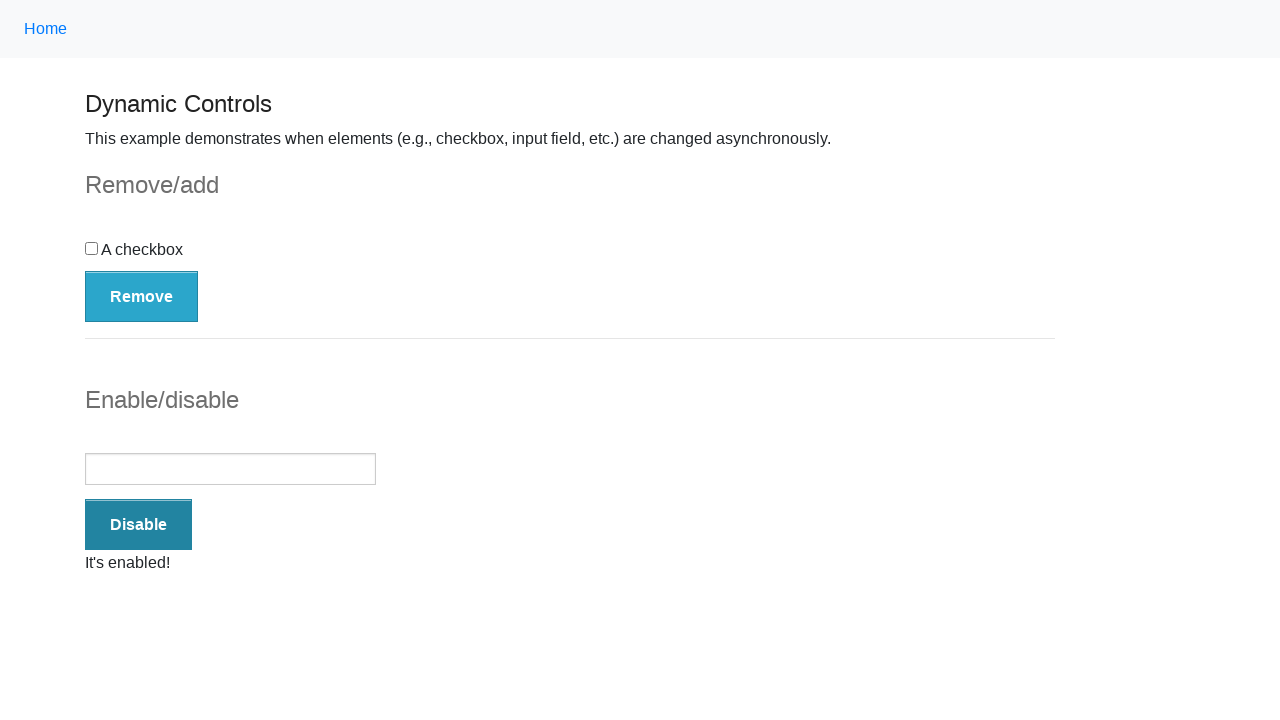

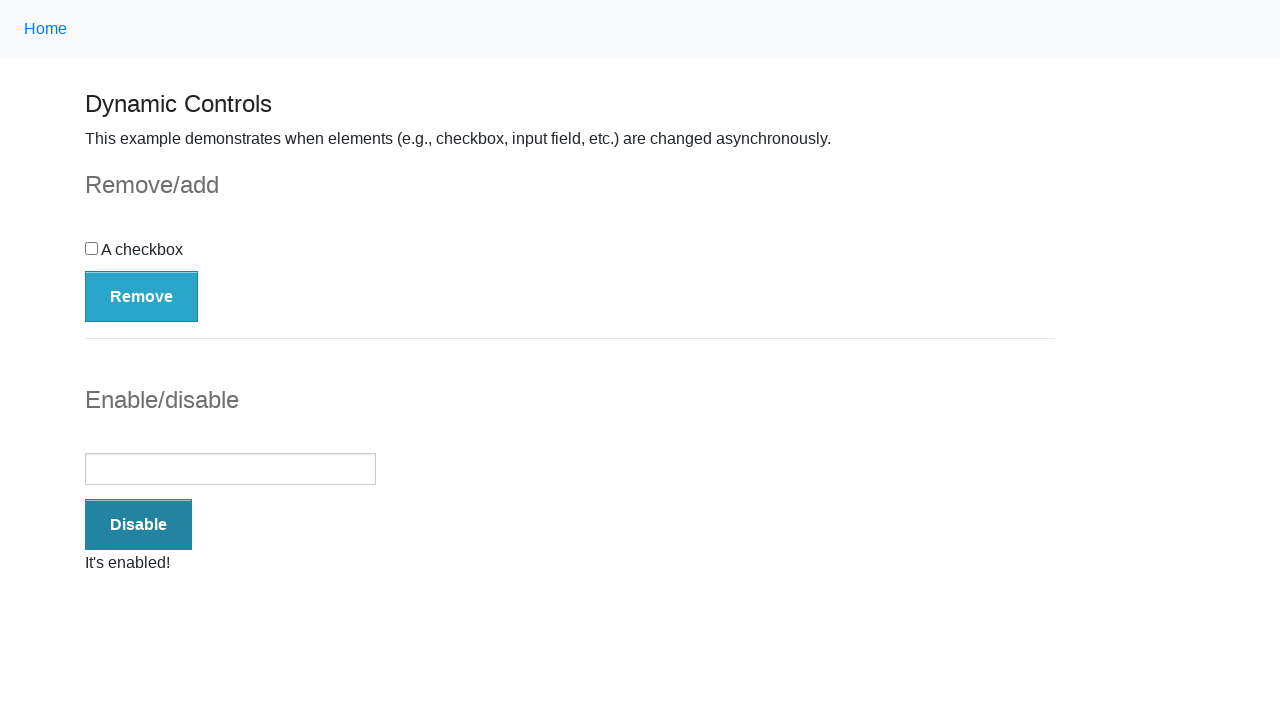